Tests navigation from the homepage to the Tables page by clicking on the Tables link and verifying the URL changes accordingly.

Starting URL: https://practice-automation.com/

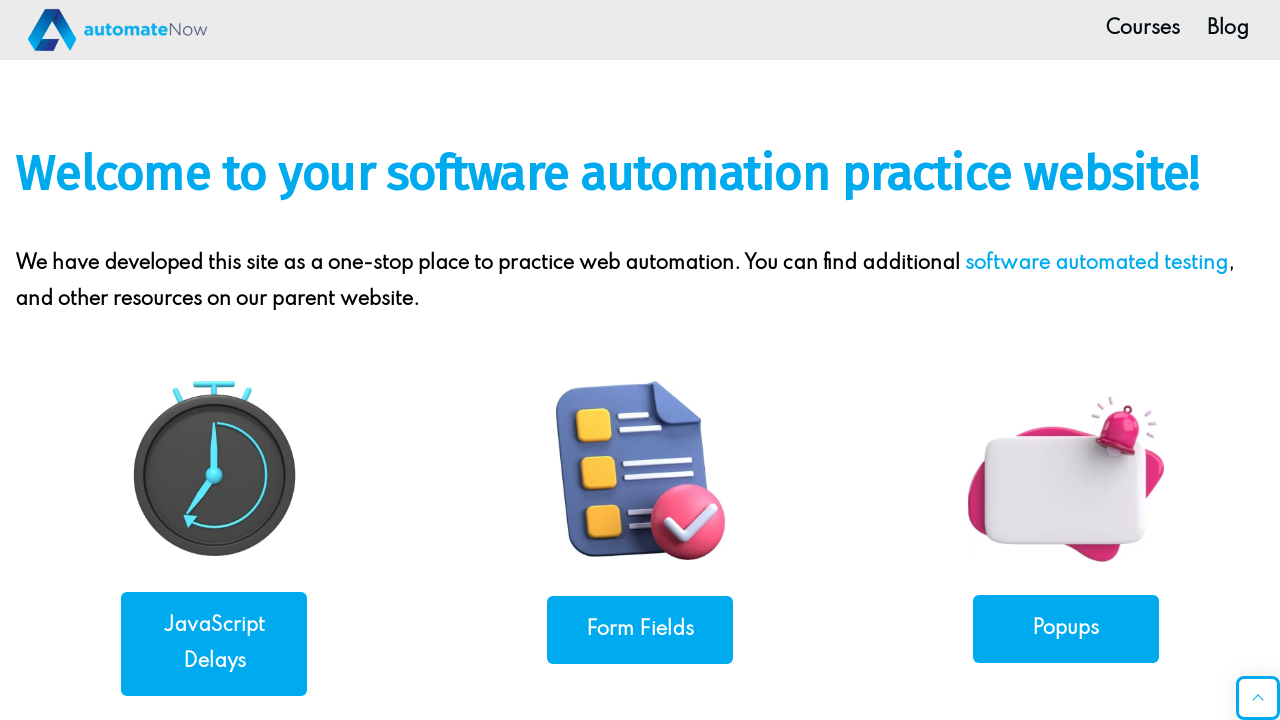

Clicked on the Tables link at (214, 360) on xpath=//a[normalize-space()='Tables']
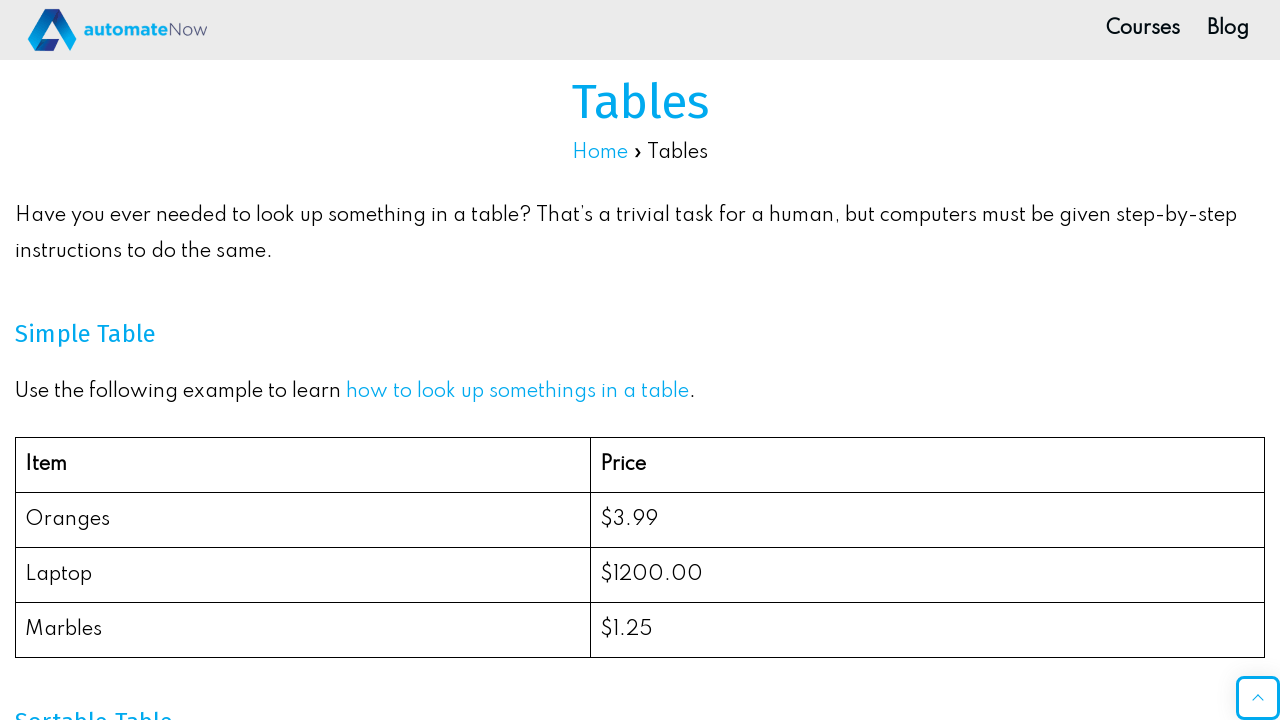

Verified URL changed to Tables page
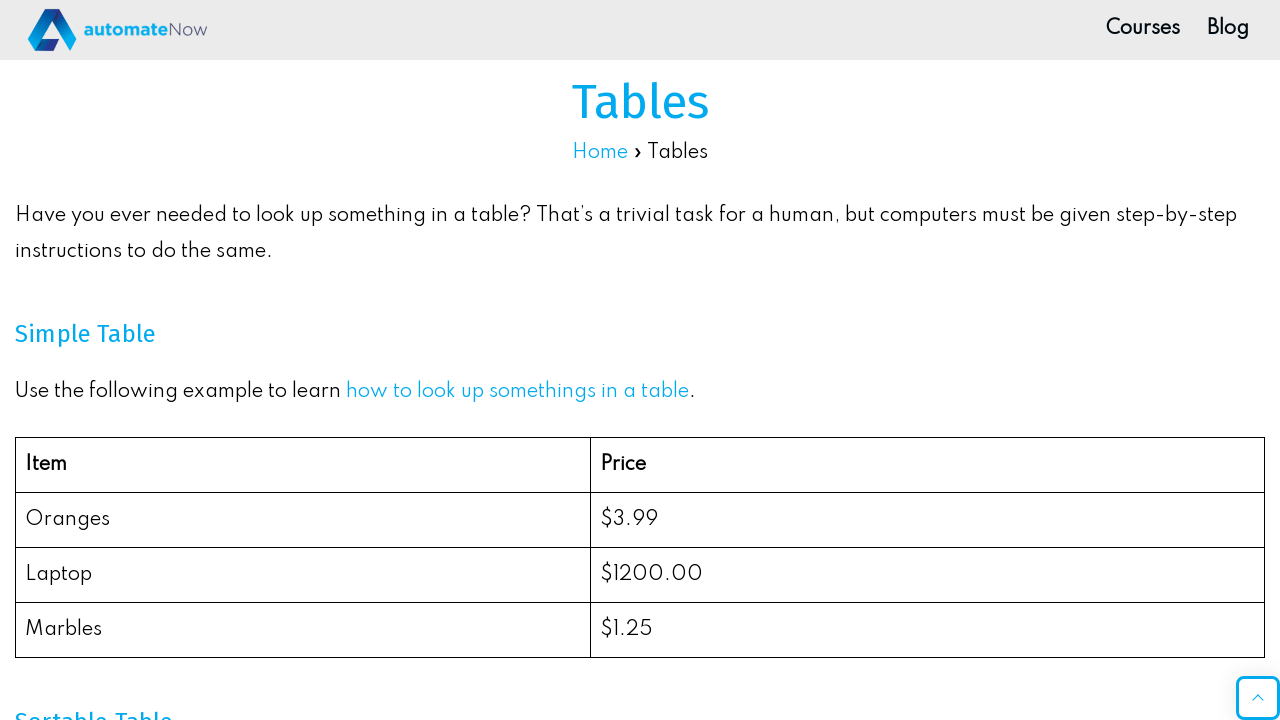

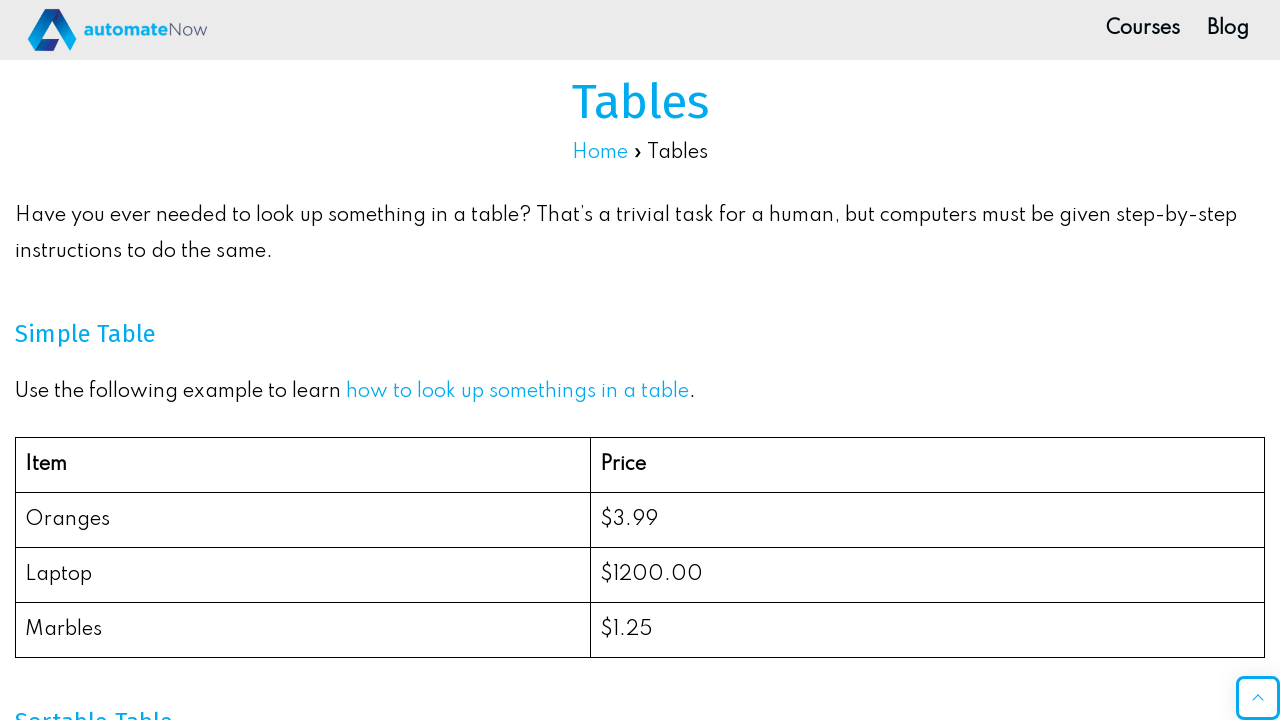